Tests web form interaction by filling text input, clearing it, clicking a checkbox, submitting the form, and verifying the success message

Starting URL: https://www.selenium.dev/selenium/web/web-form.html

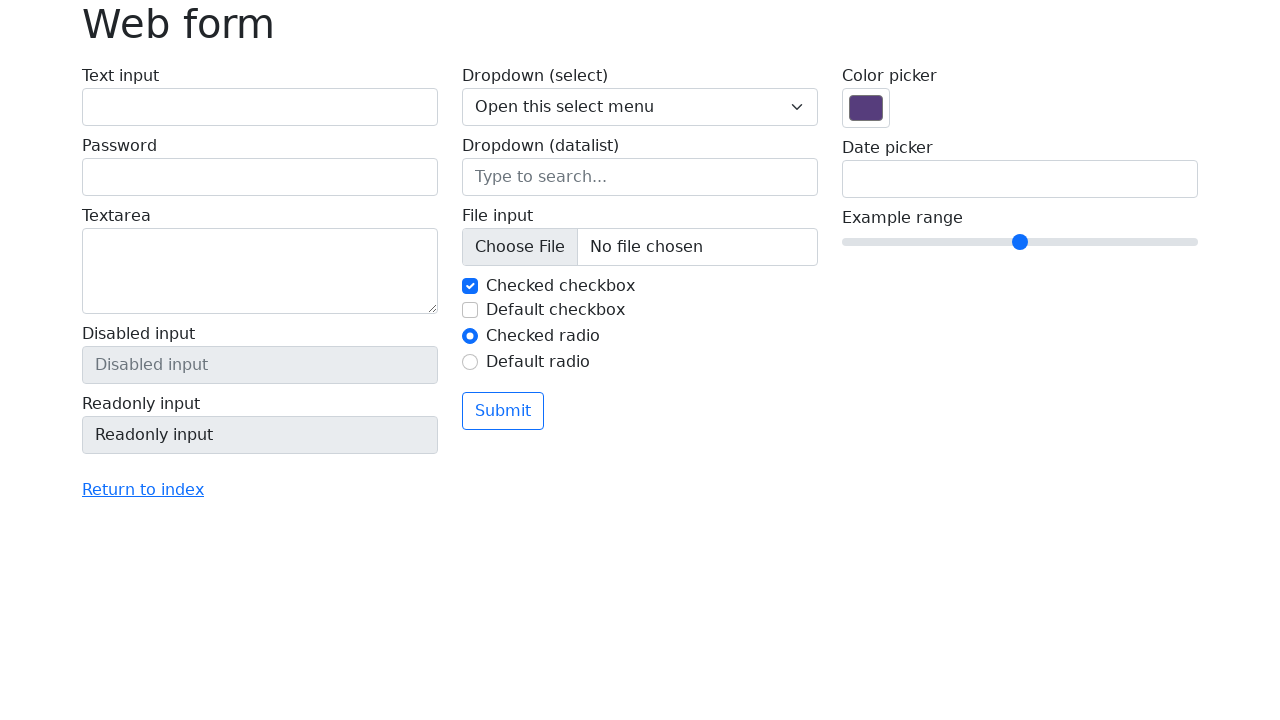

Filled text input with 'Attempt One' on #my-text-id
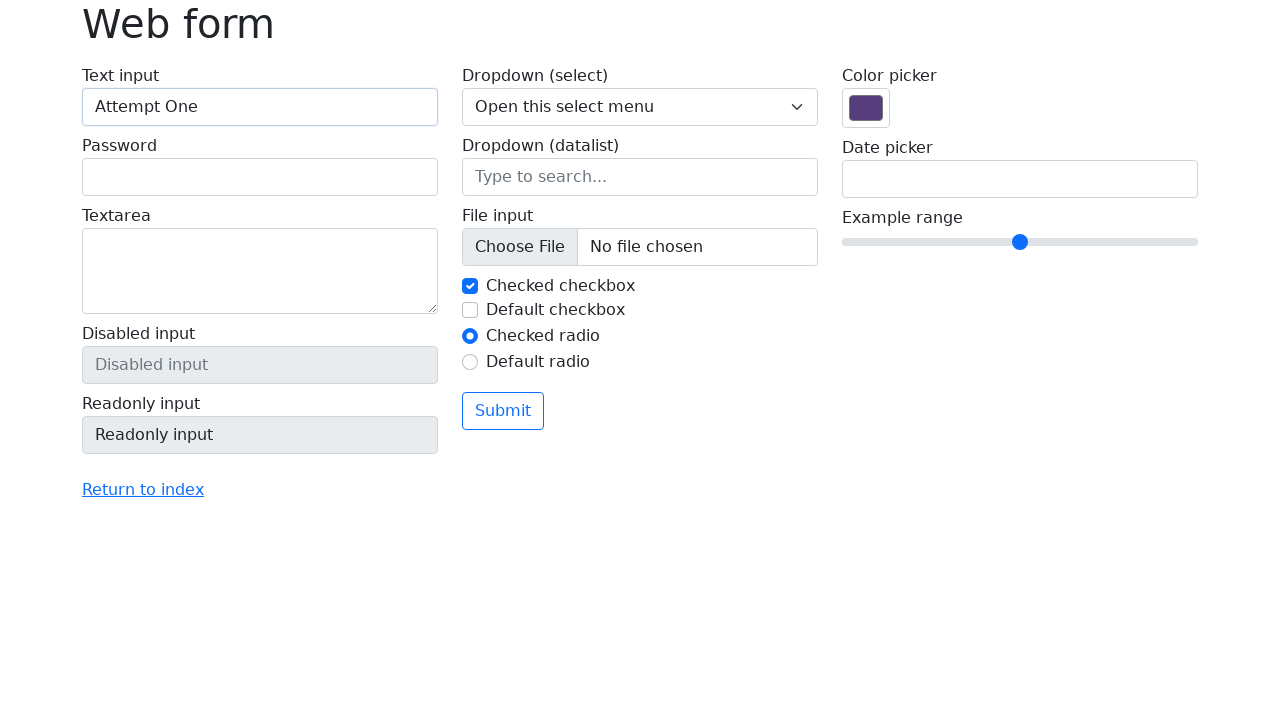

Cleared the text input field on #my-text-id
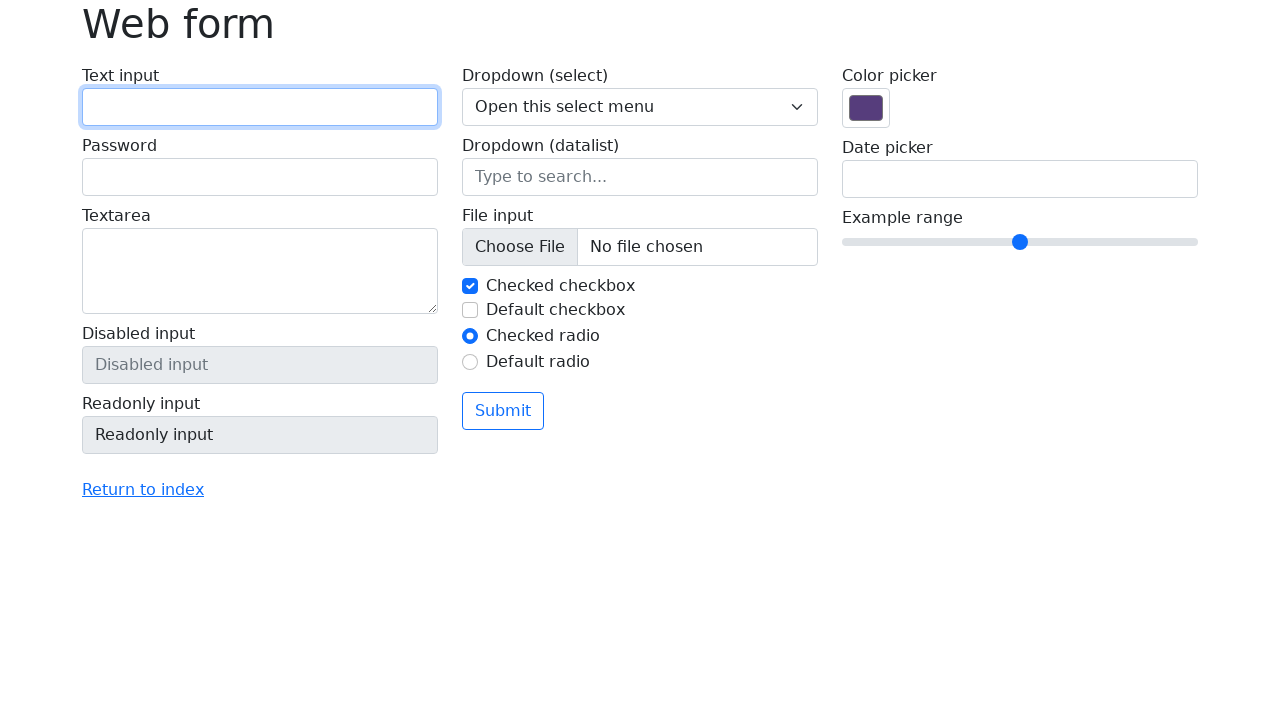

Clicked the checkbox at (470, 286) on #my-check-1
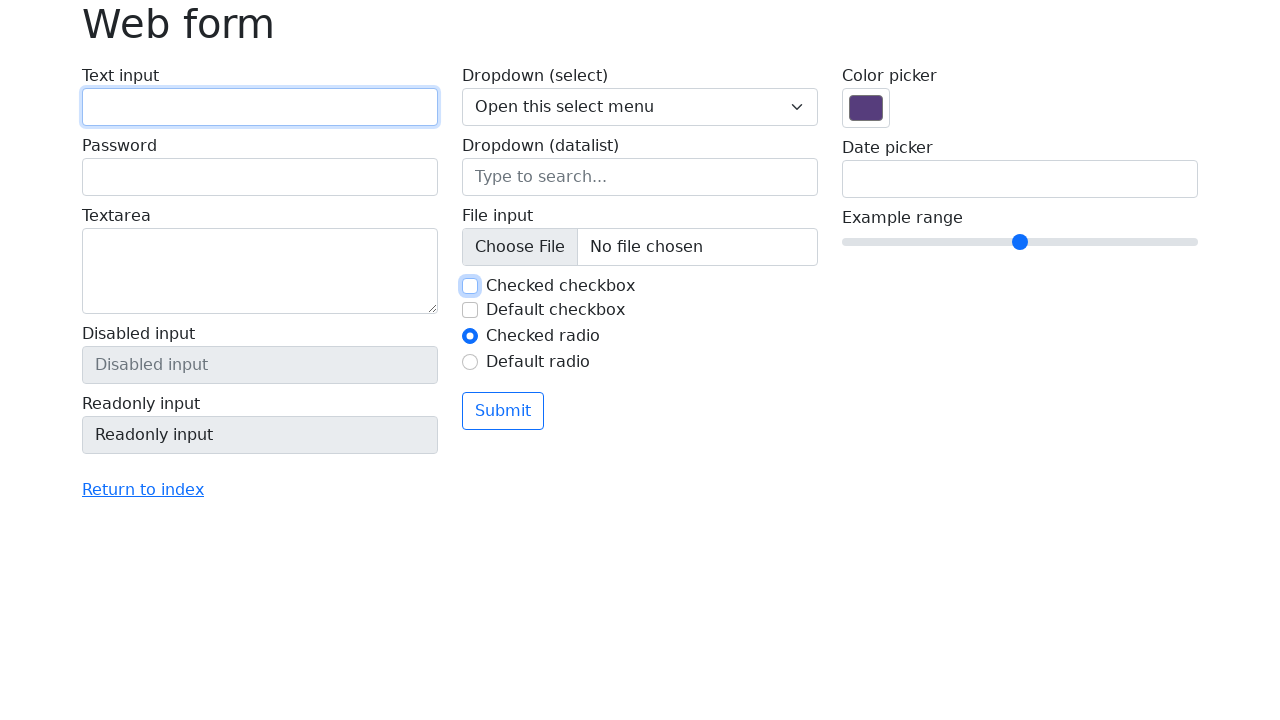

Submitted the form by pressing Enter on form
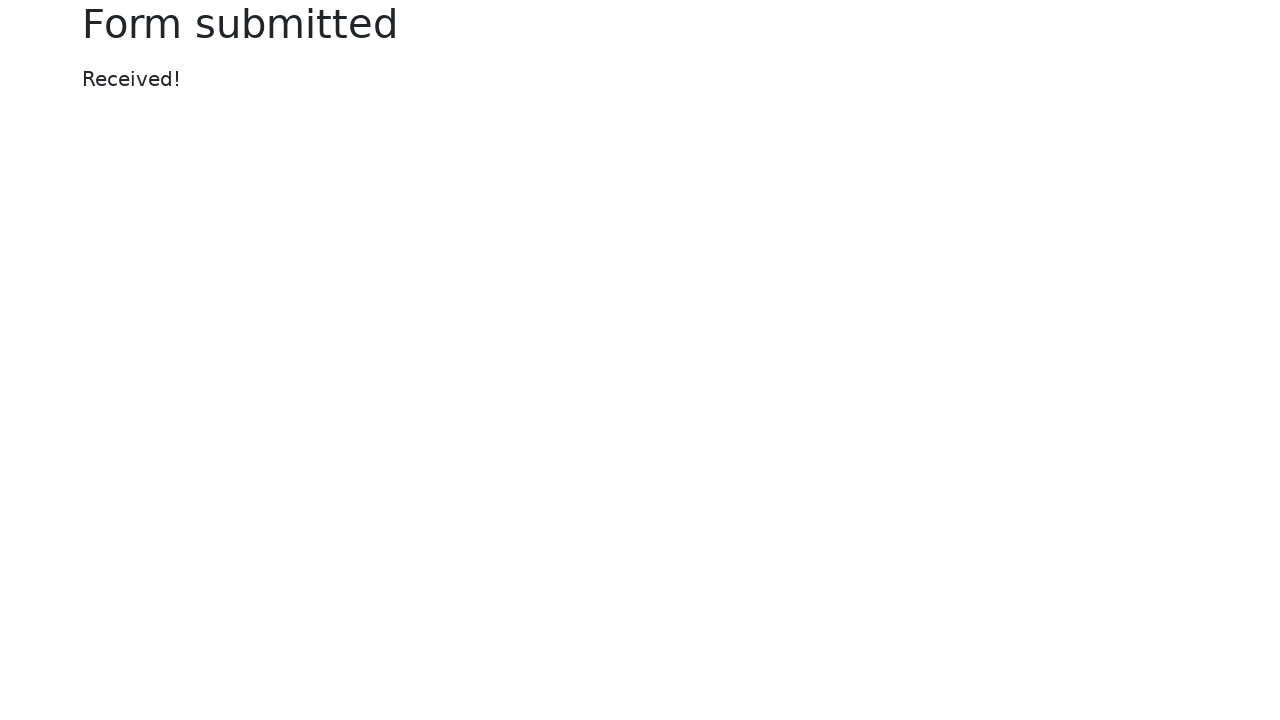

Success message 'Received!' appeared on page
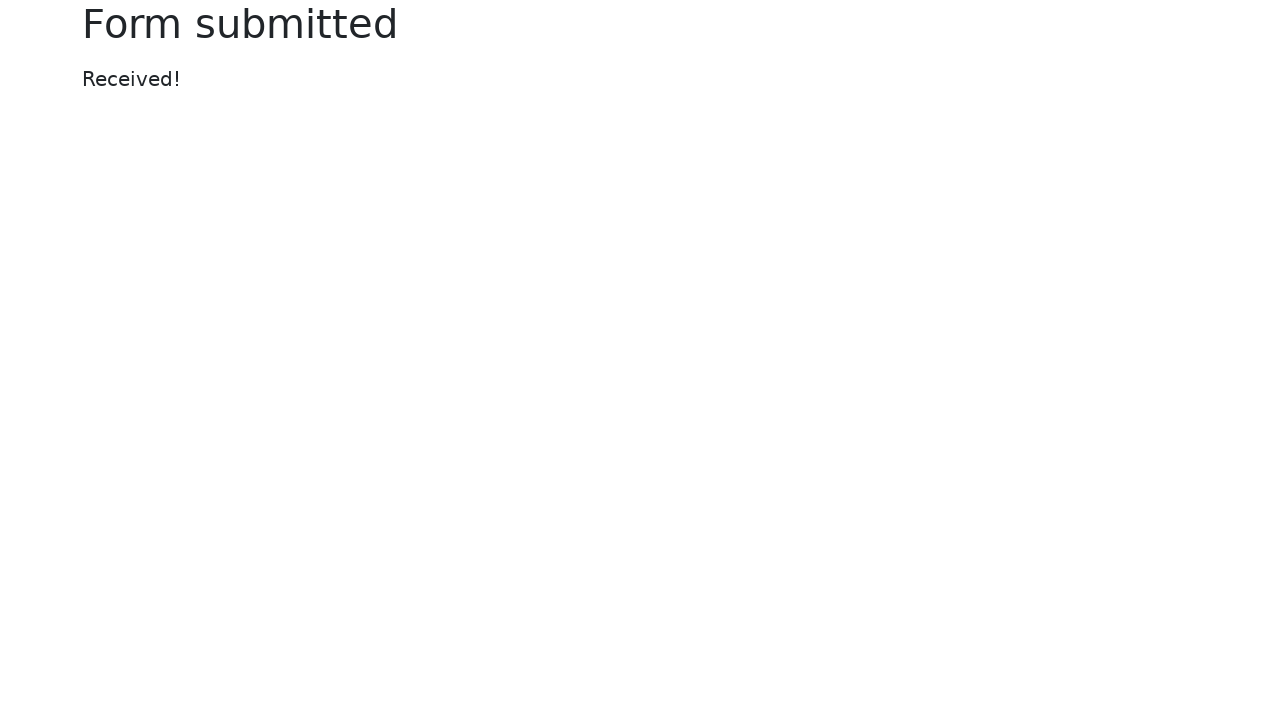

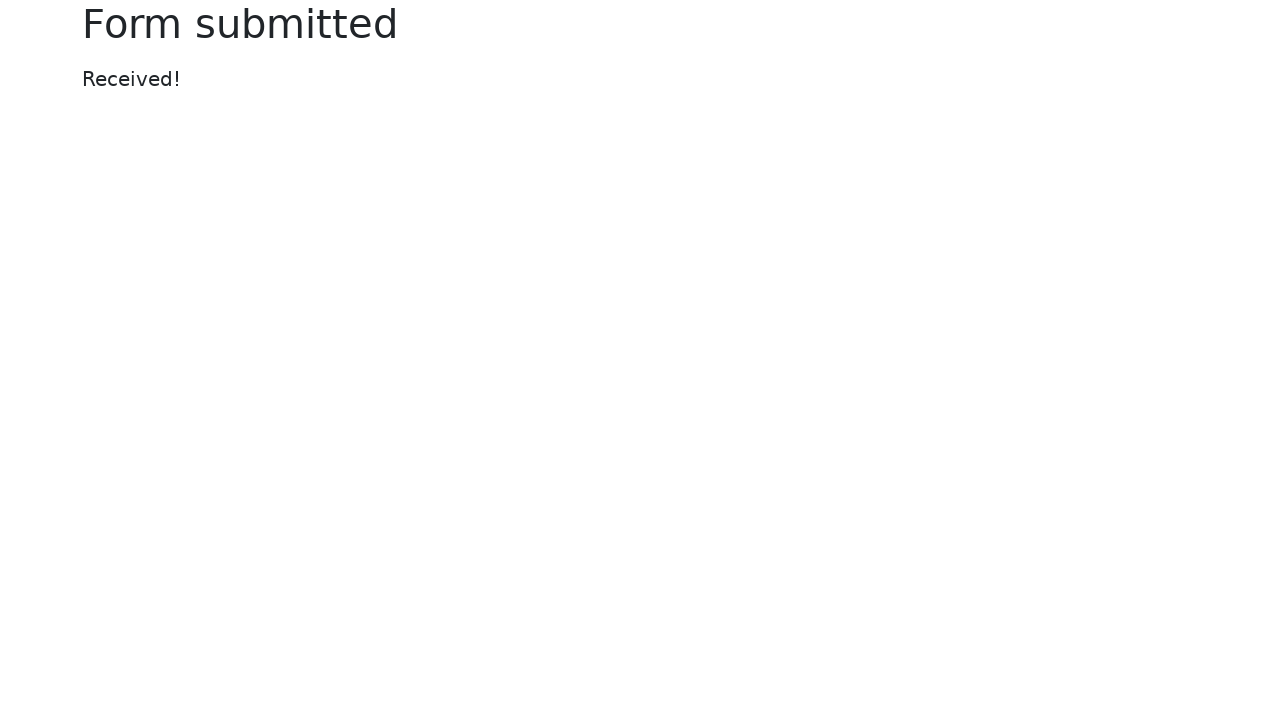